Navigates to Bluestone jewelry website, clicks on a block element (likely a navigation/feature block), and then clicks on a button/link to view more content.

Starting URL: https://www.bluestone.com/

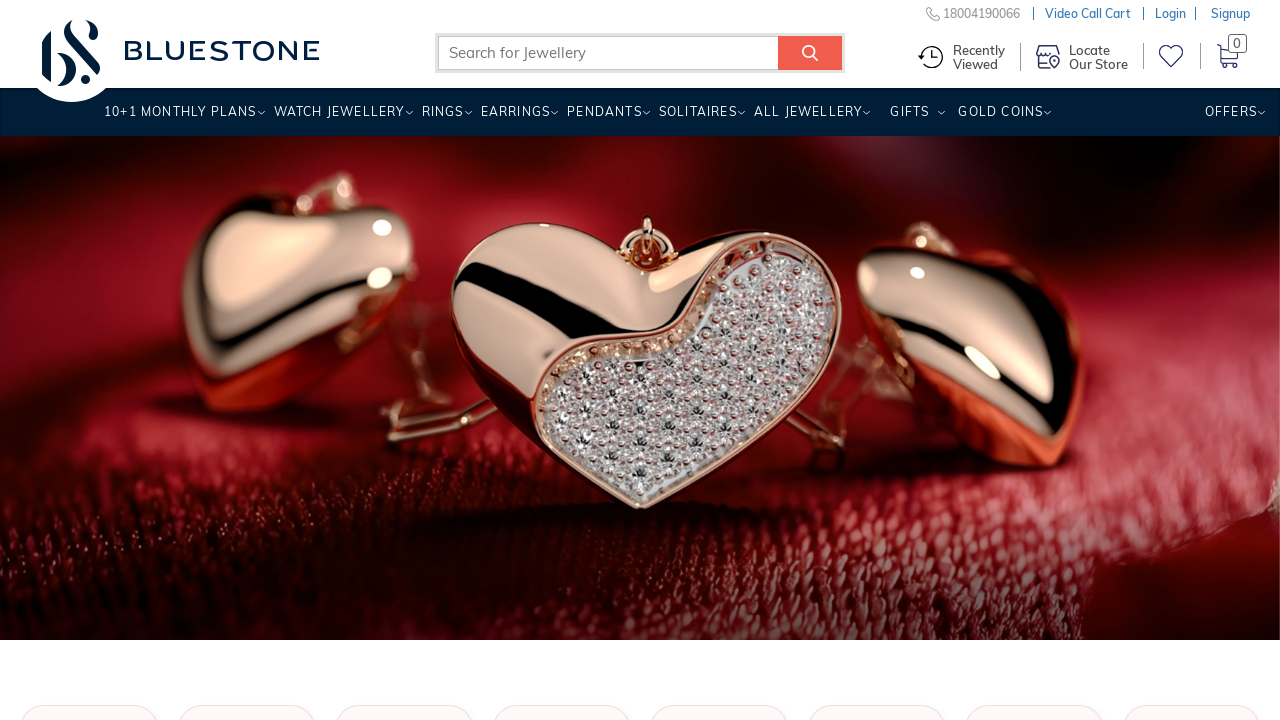

Clicked on feature/navigation block element at (970, 57) on li.bh-block
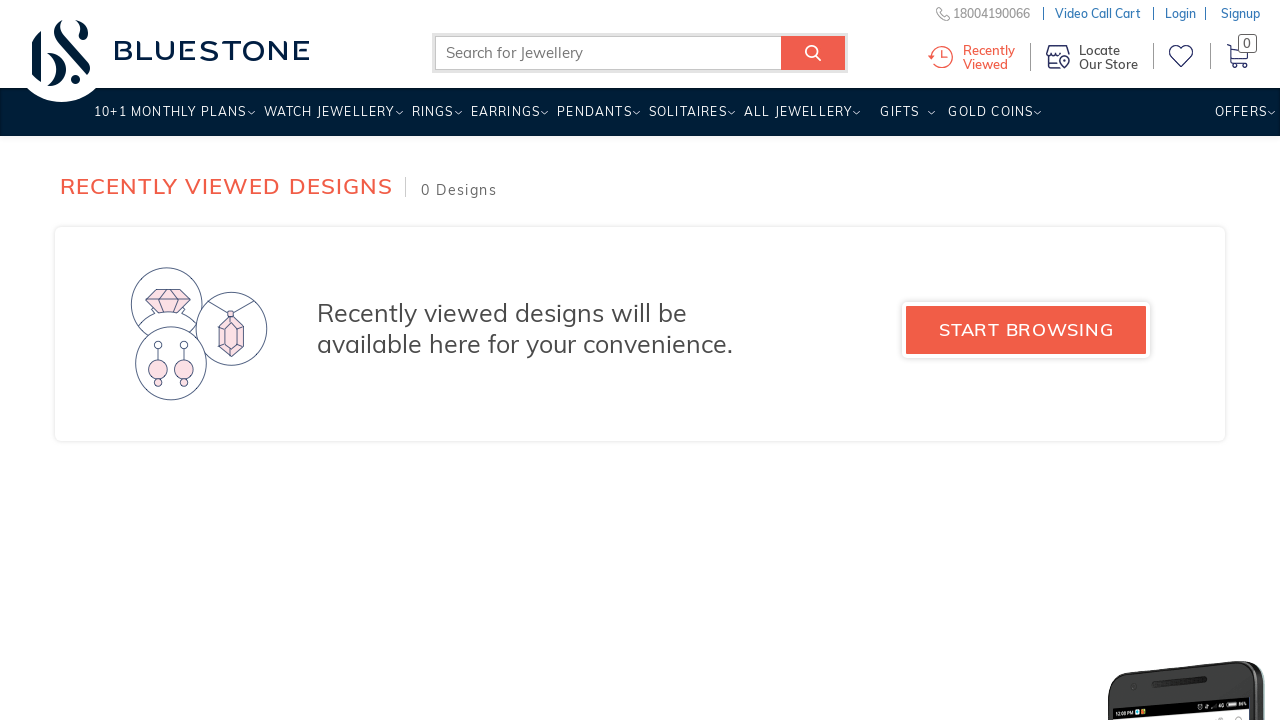

Clicked on review/view button link at (1026, 330) on div.col-xs-3.rv-btn a
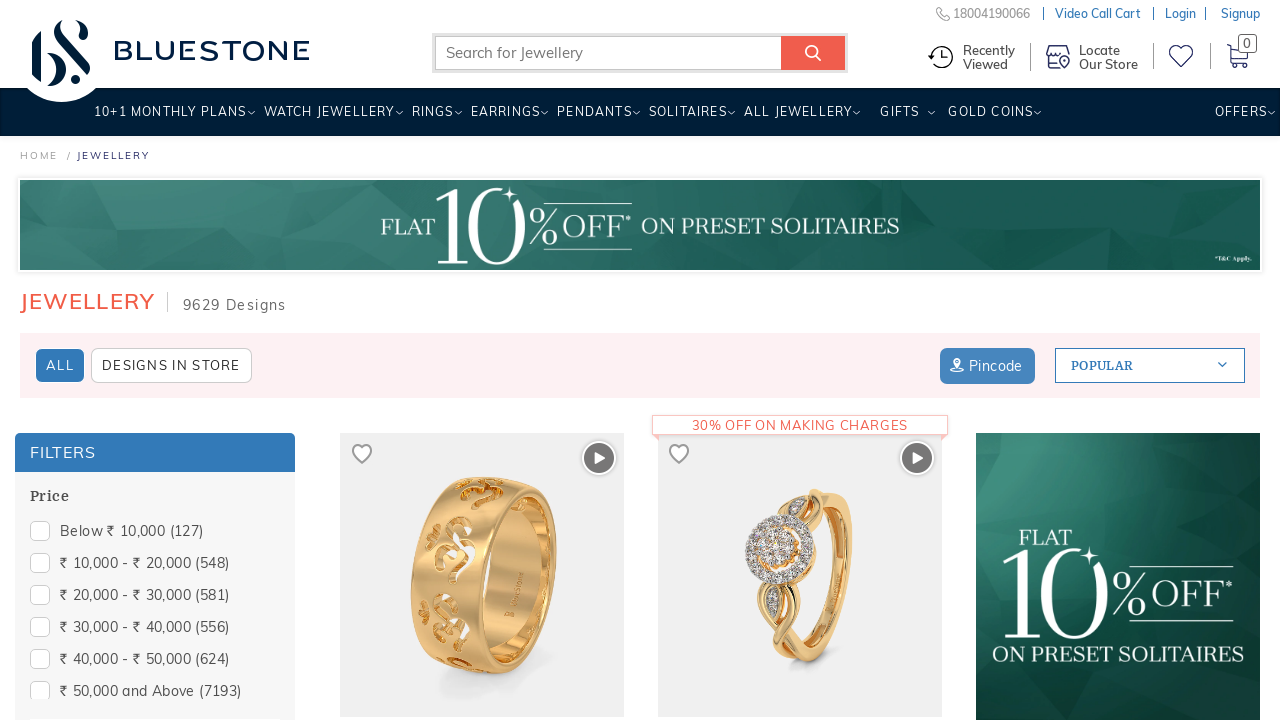

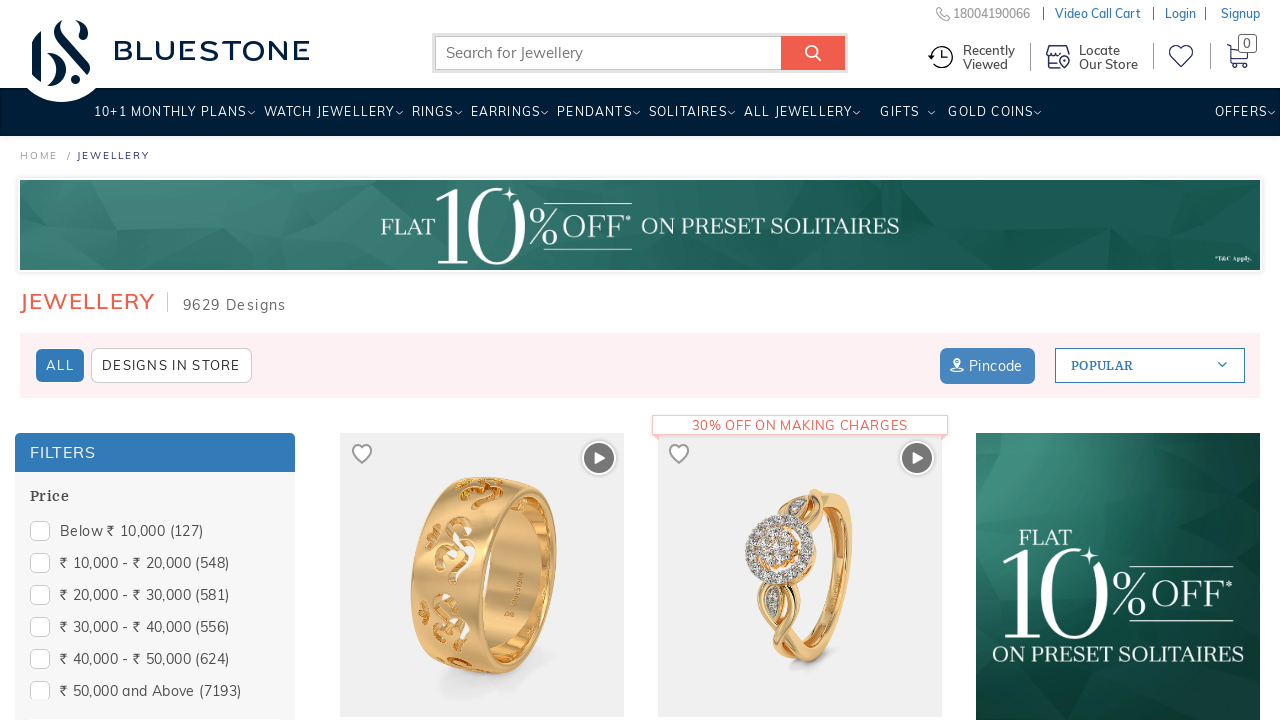